Launches the NARS Cosmetics UK website and maximizes the browser window to verify the page loads successfully.

Starting URL: https://www.narscosmetics.co.uk/en

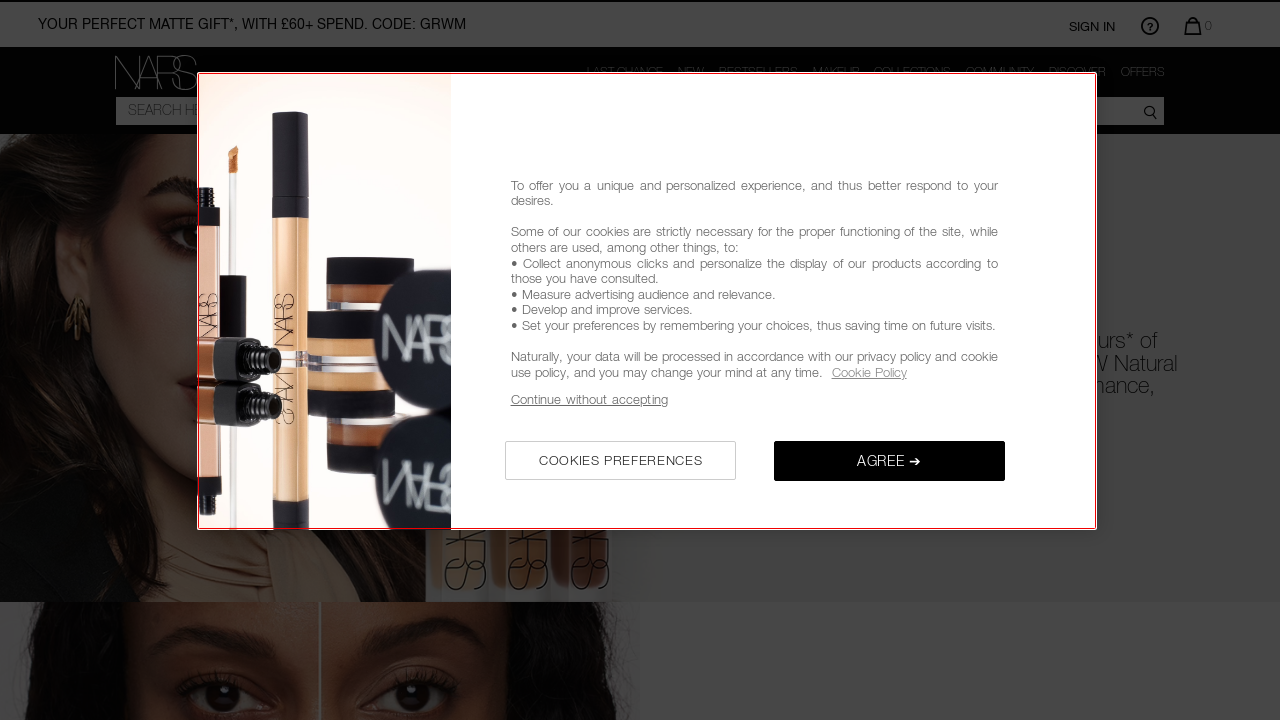

Set viewport to 1920x1080 to maximize browser window
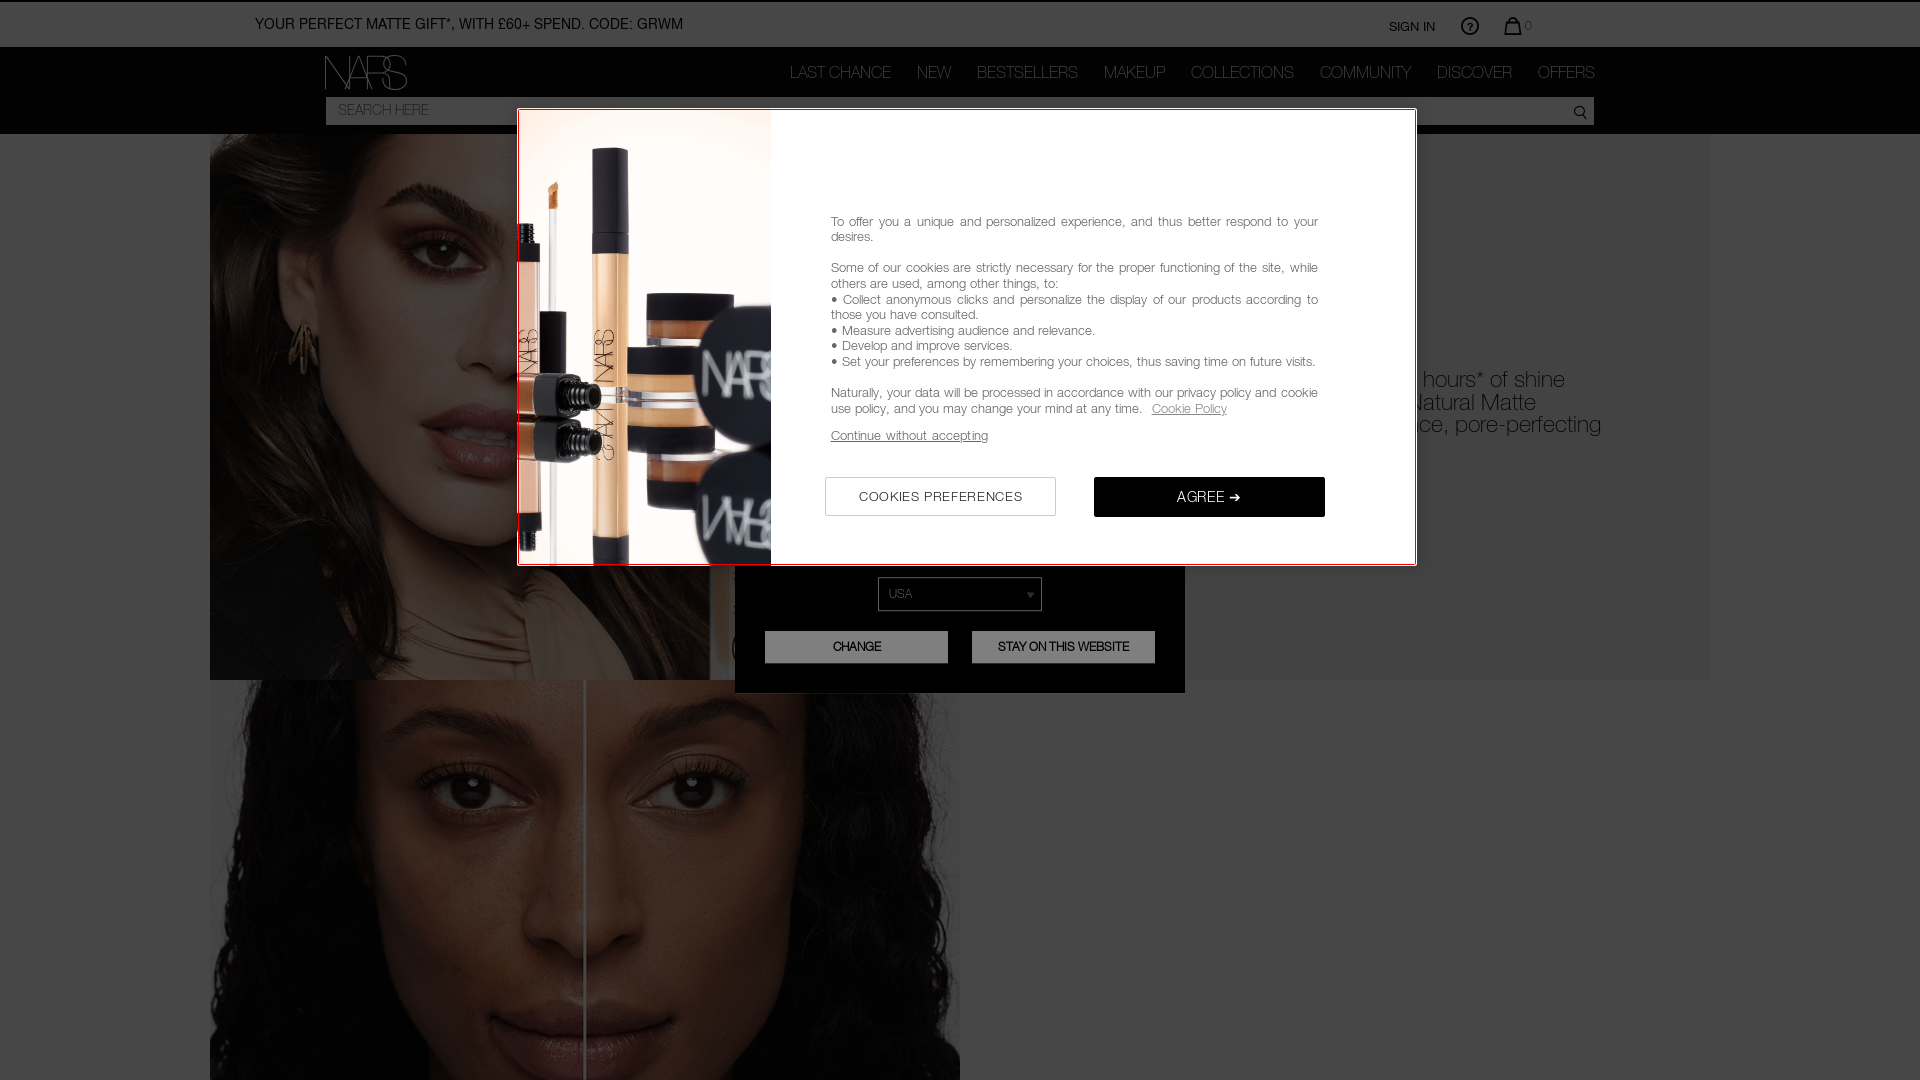

NARS Cosmetics UK website loaded successfully (domcontentloaded state reached)
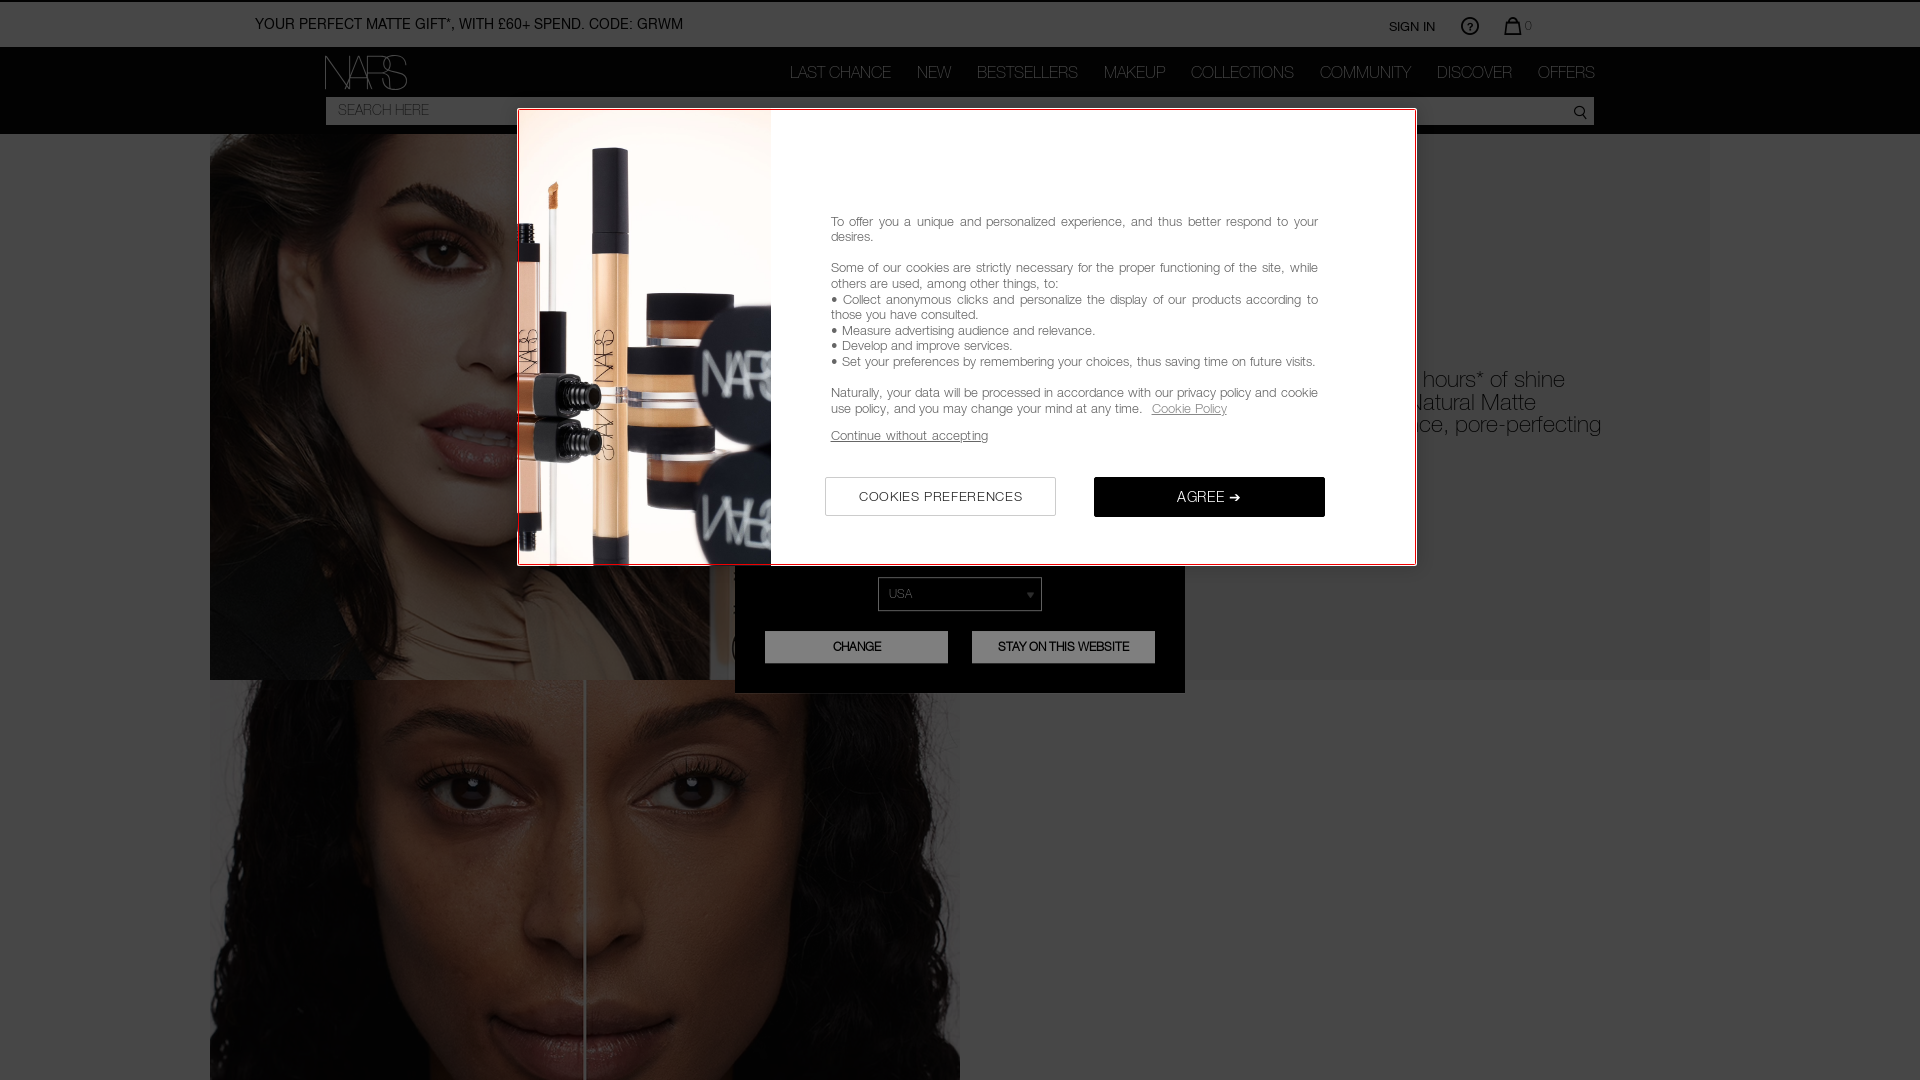

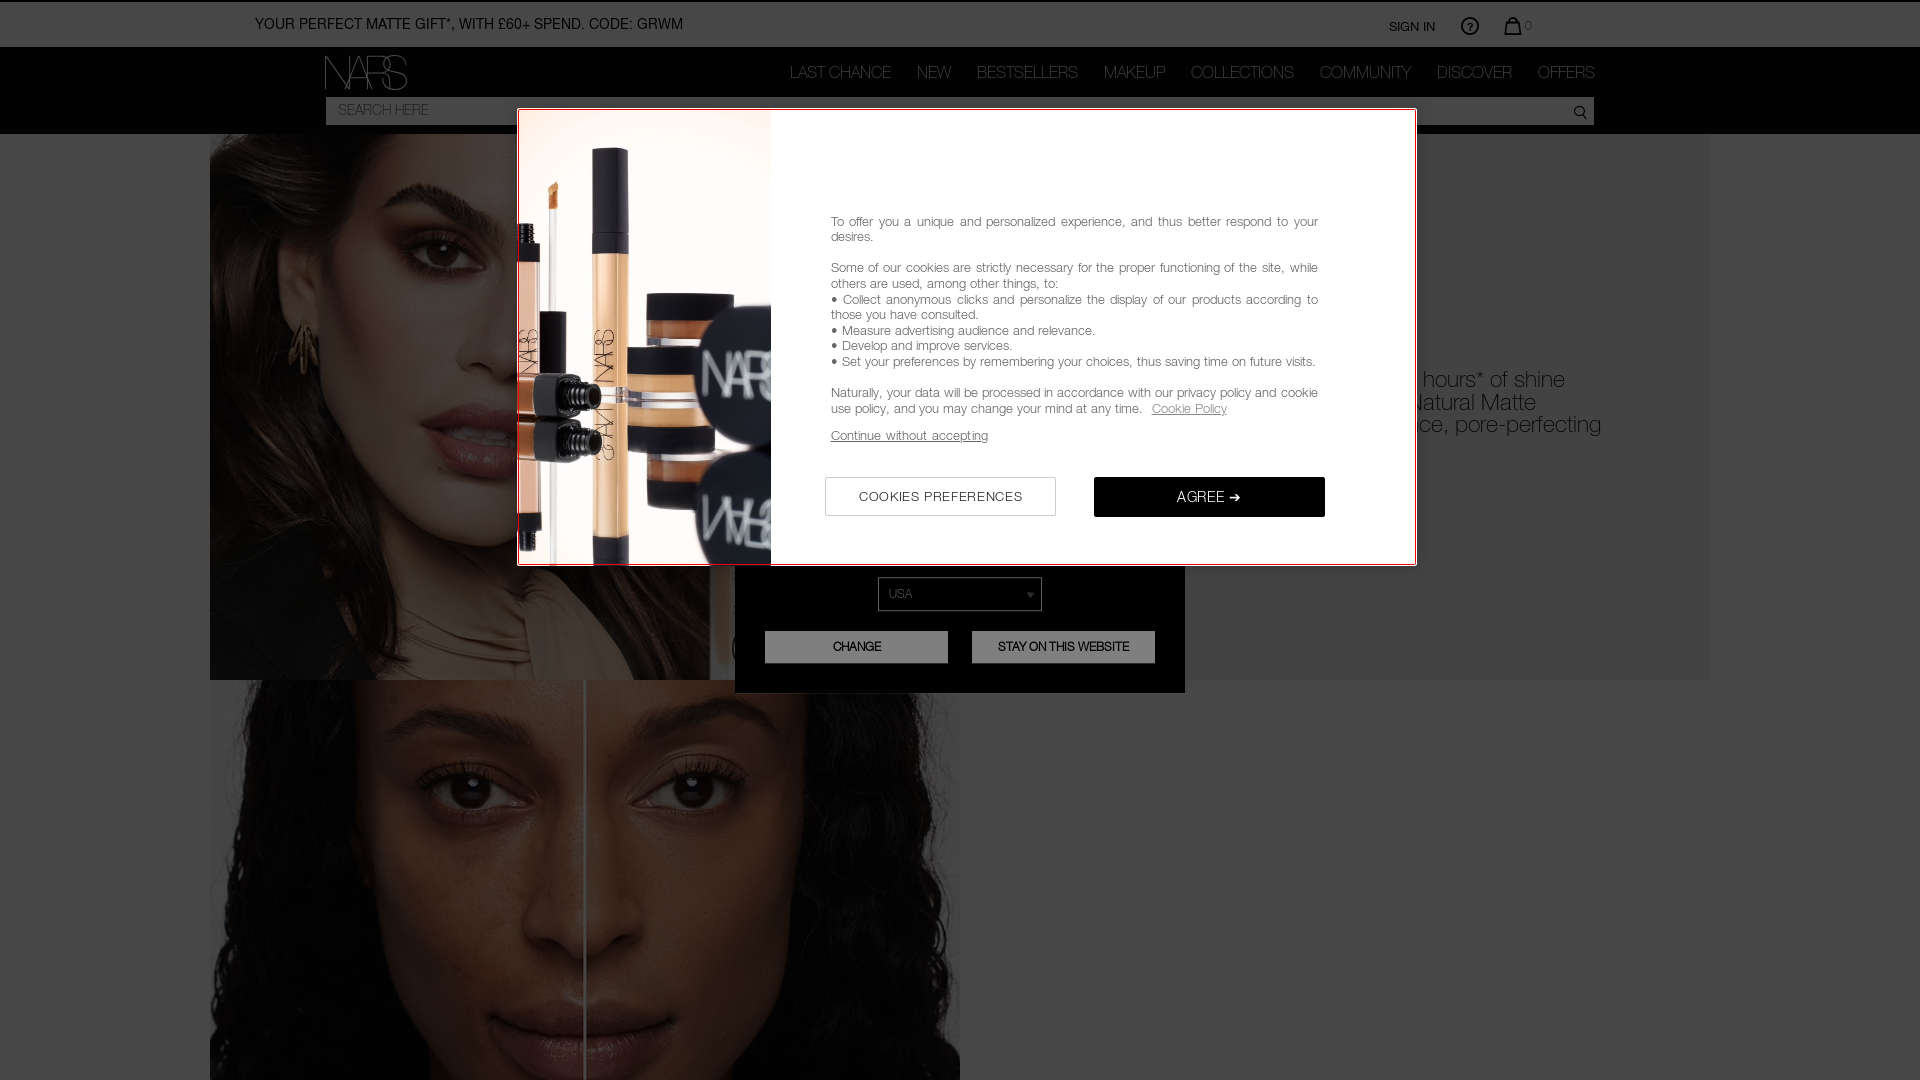